Navigates to BrowserStack homepage and retrieves the page title to verify the page loads correctly

Starting URL: https://www.browserstack.com/

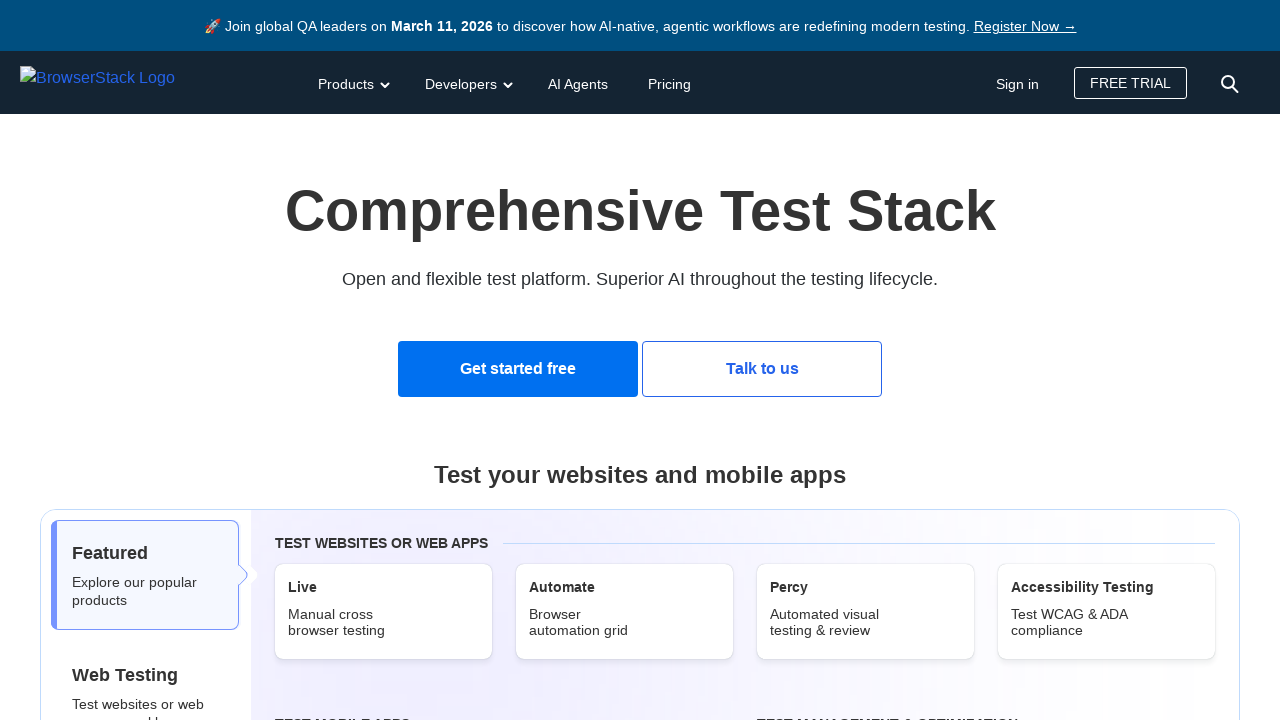

Navigated to BrowserStack homepage
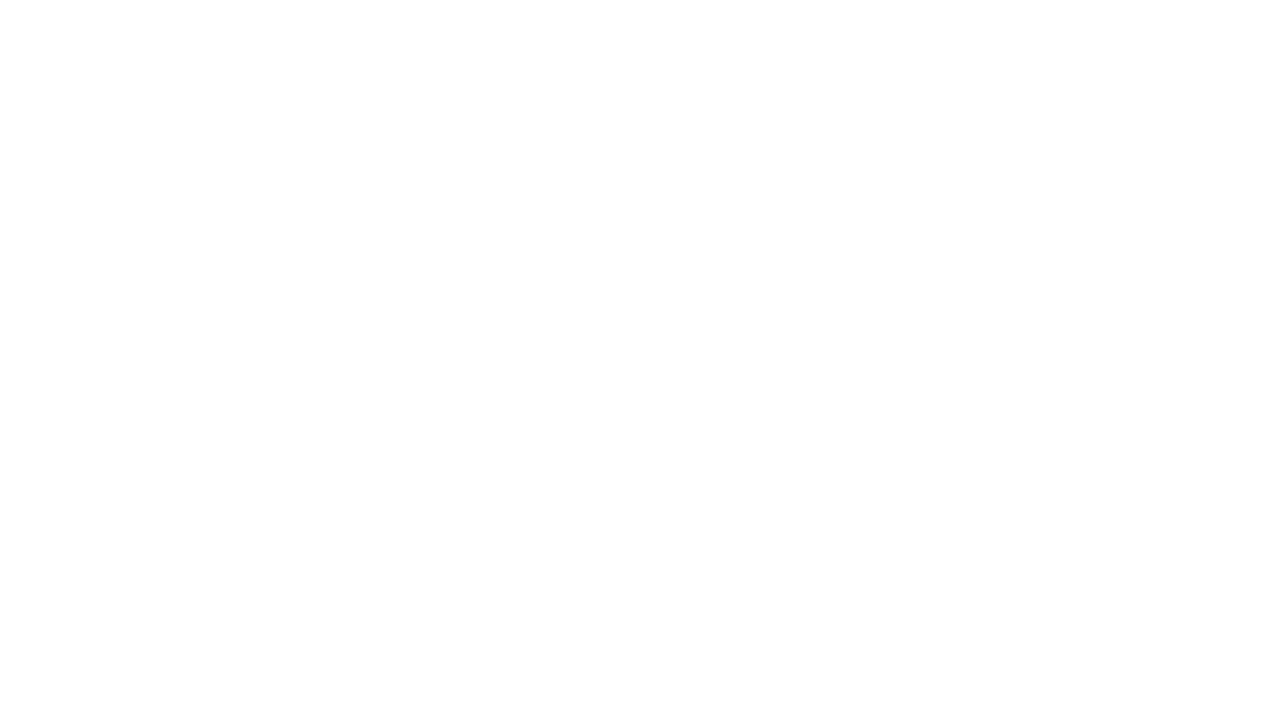

Page loaded - DOM content loaded
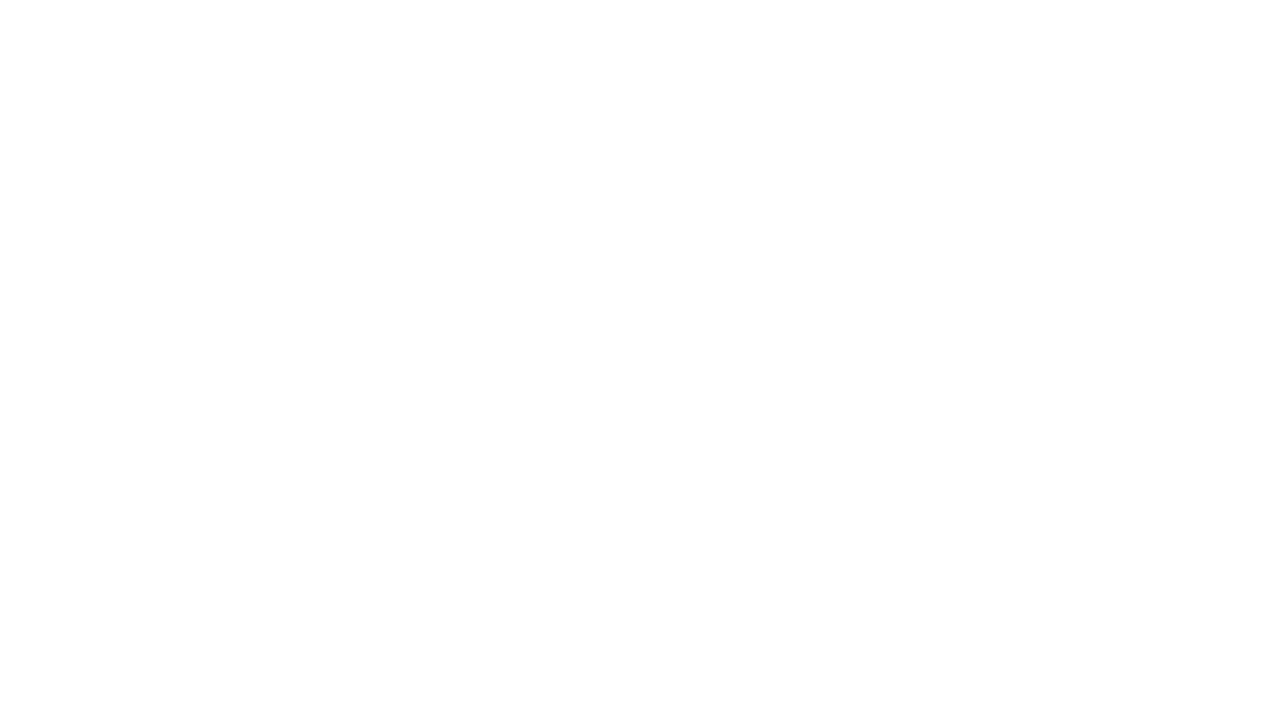

Retrieved page title: 'Most Reliable App & Cross Browser Testing Platform | BrowserStack'
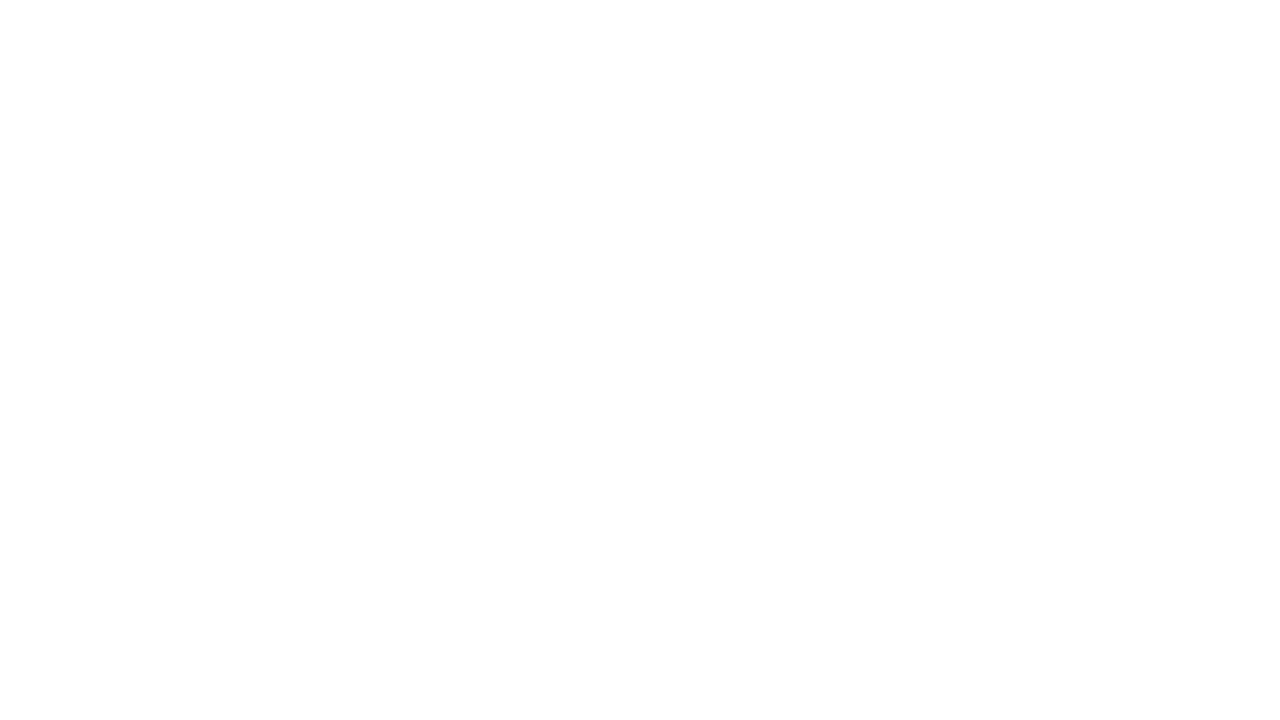

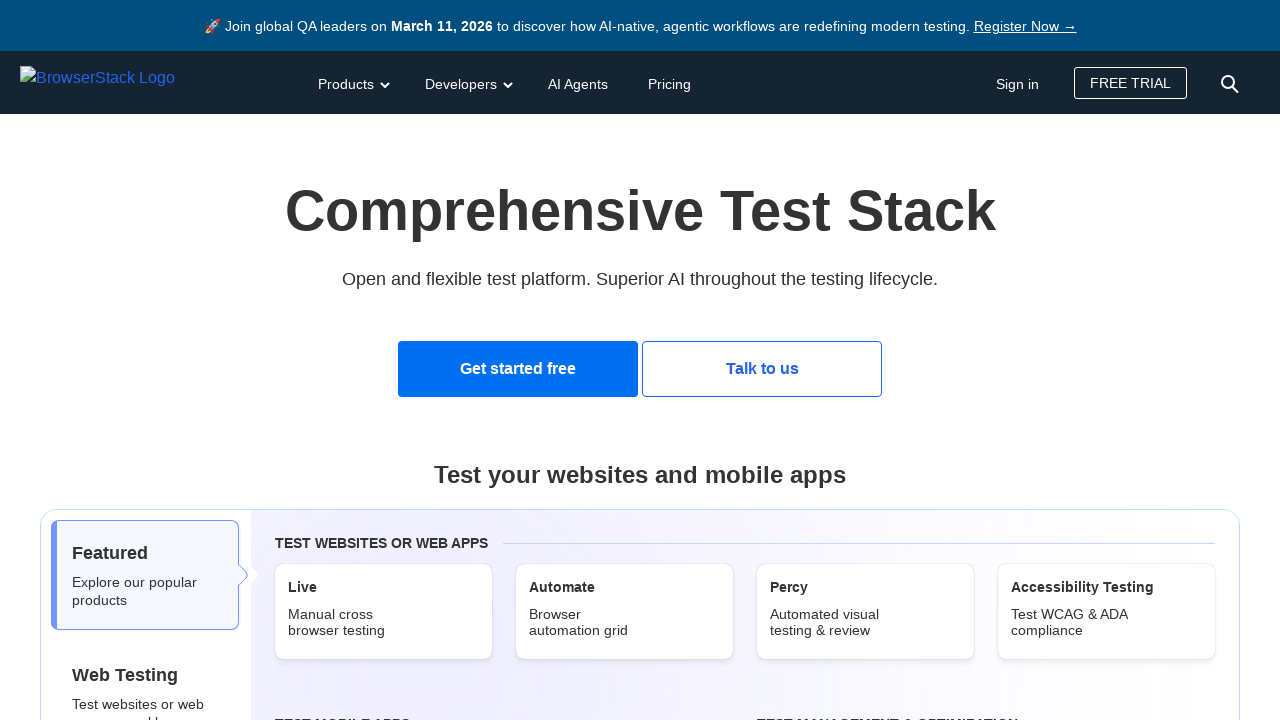